Tests form filling with open shadow DOM elements by accessing shadow roots to input username and password

Starting URL: https://demoapps.qspiders.com/ui/shadow?sublist=0

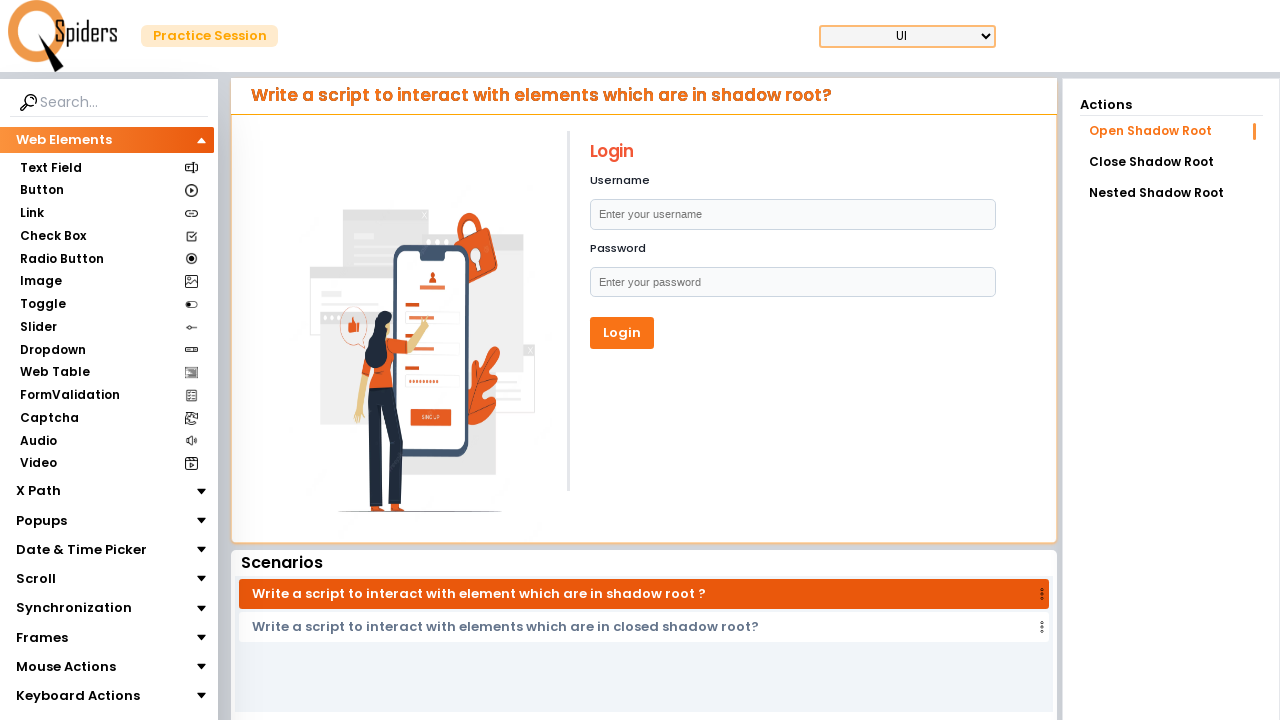

Located username field host element in shadow DOM
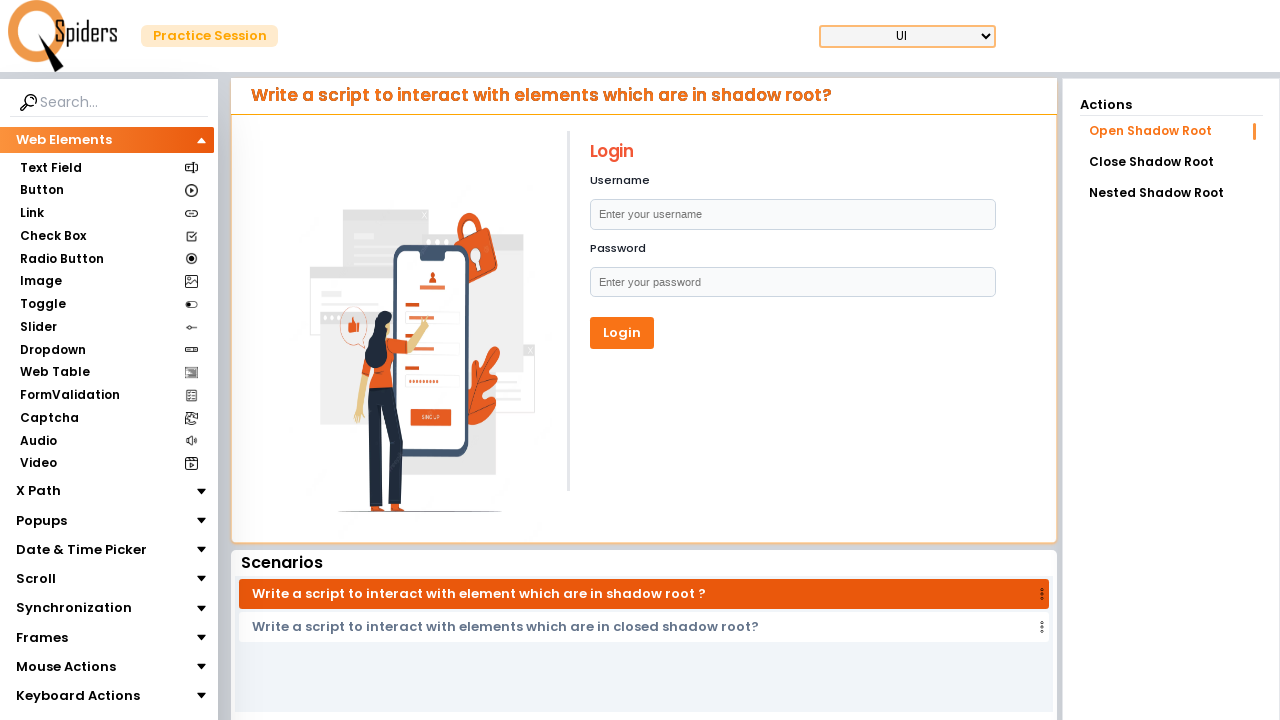

Accessed shadow root of username field host
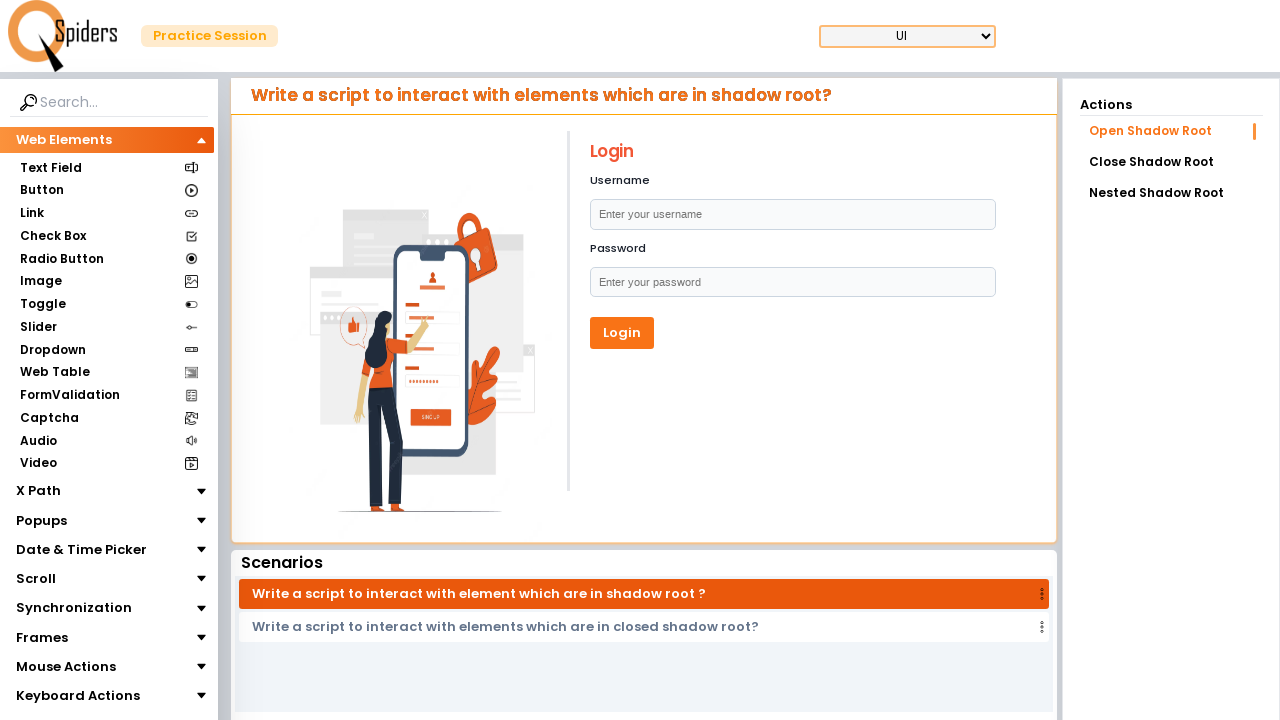

Located username input field within shadow root
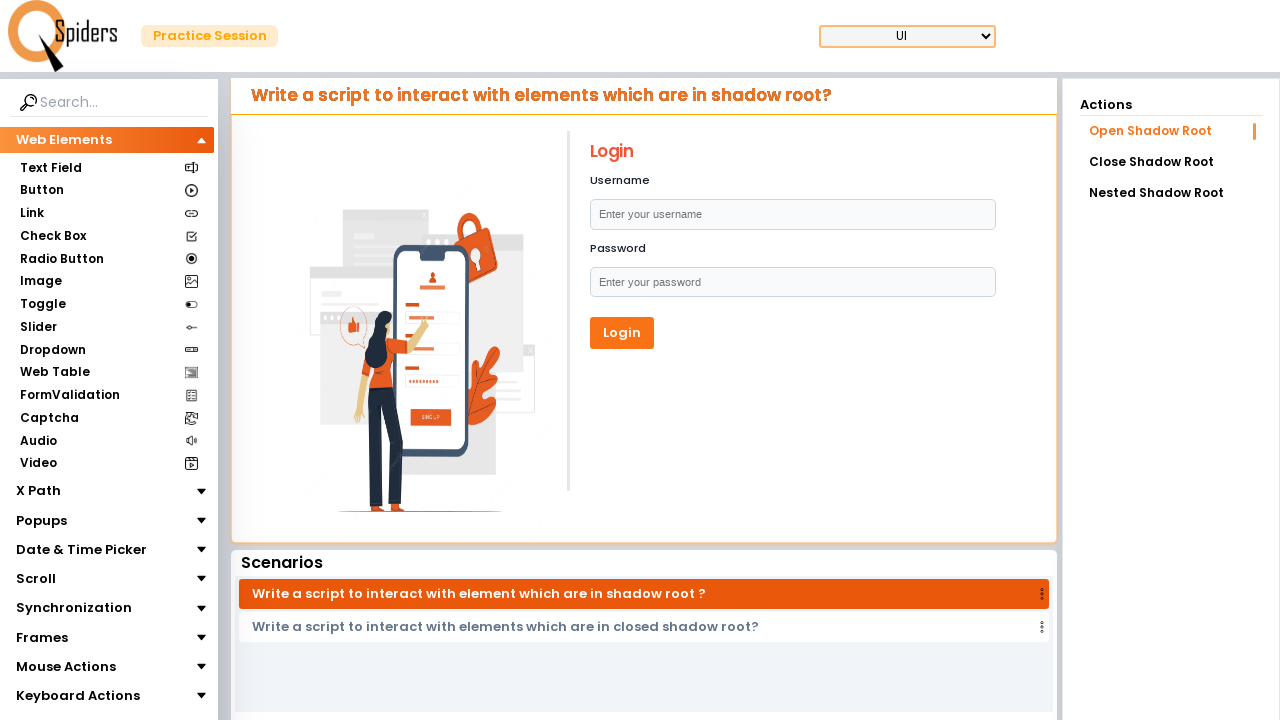

Filled username field with 'Nitish'
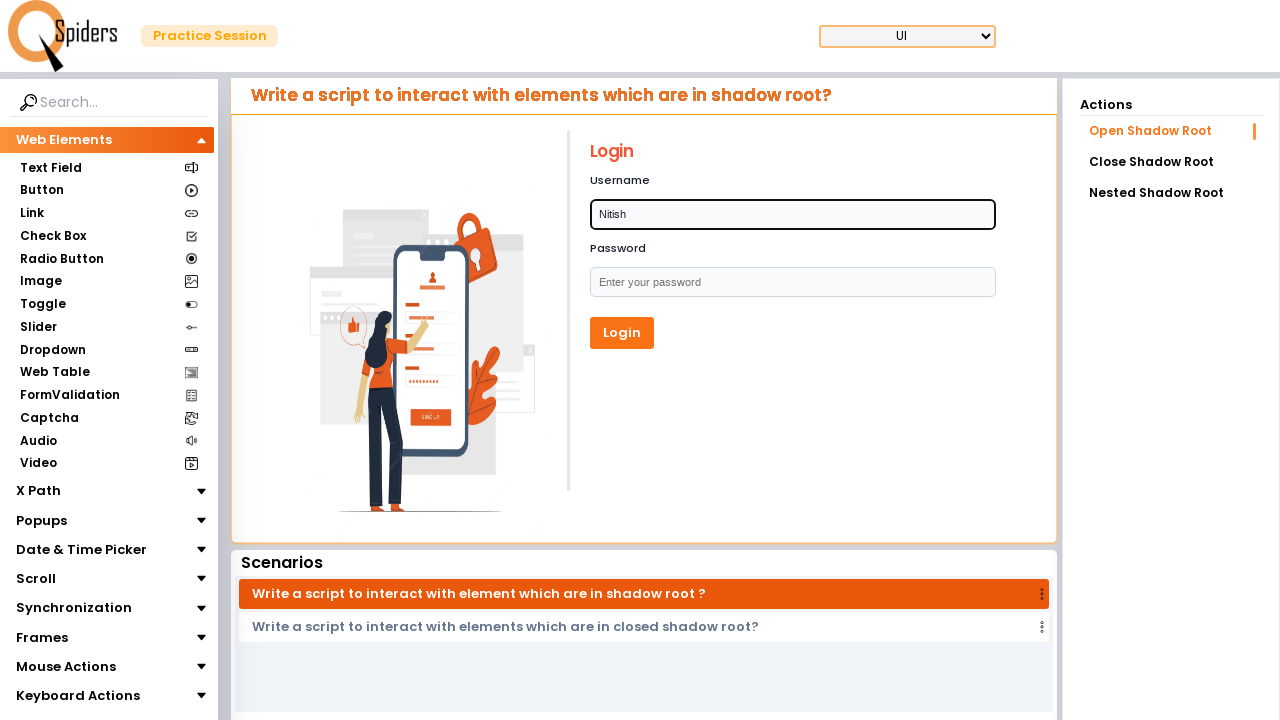

Located password field host element in shadow DOM
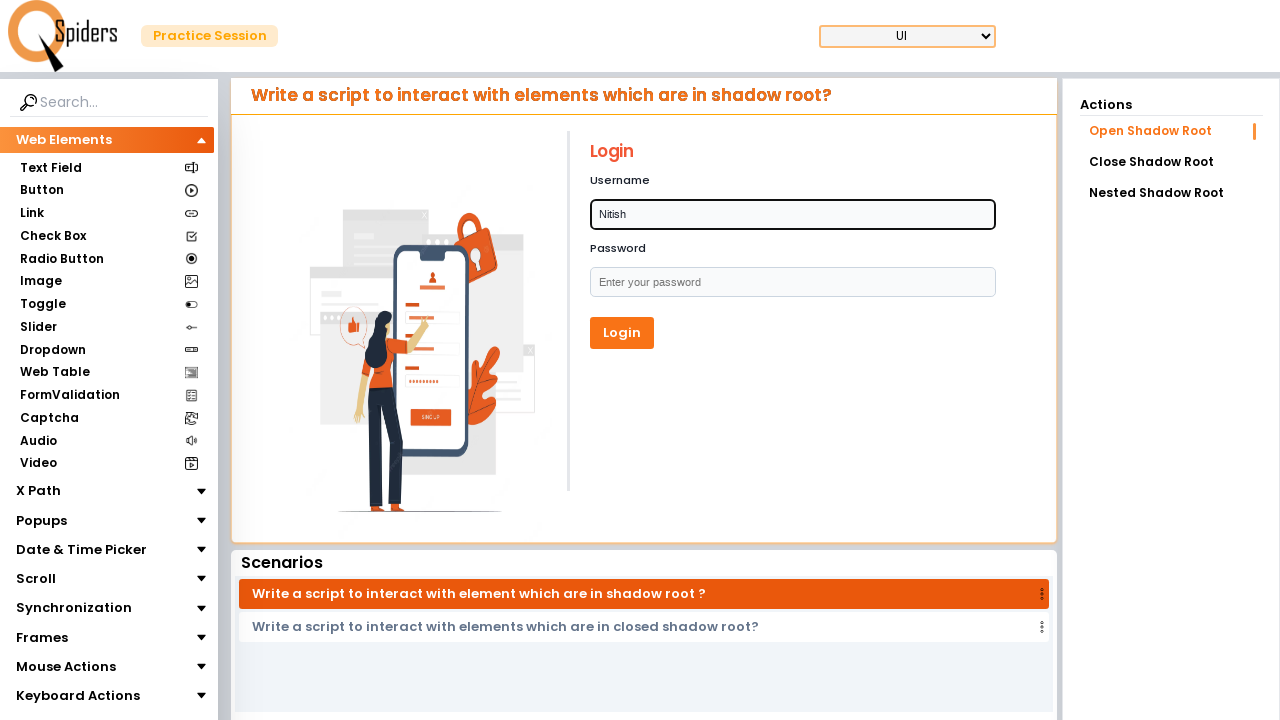

Accessed shadow root of password field host
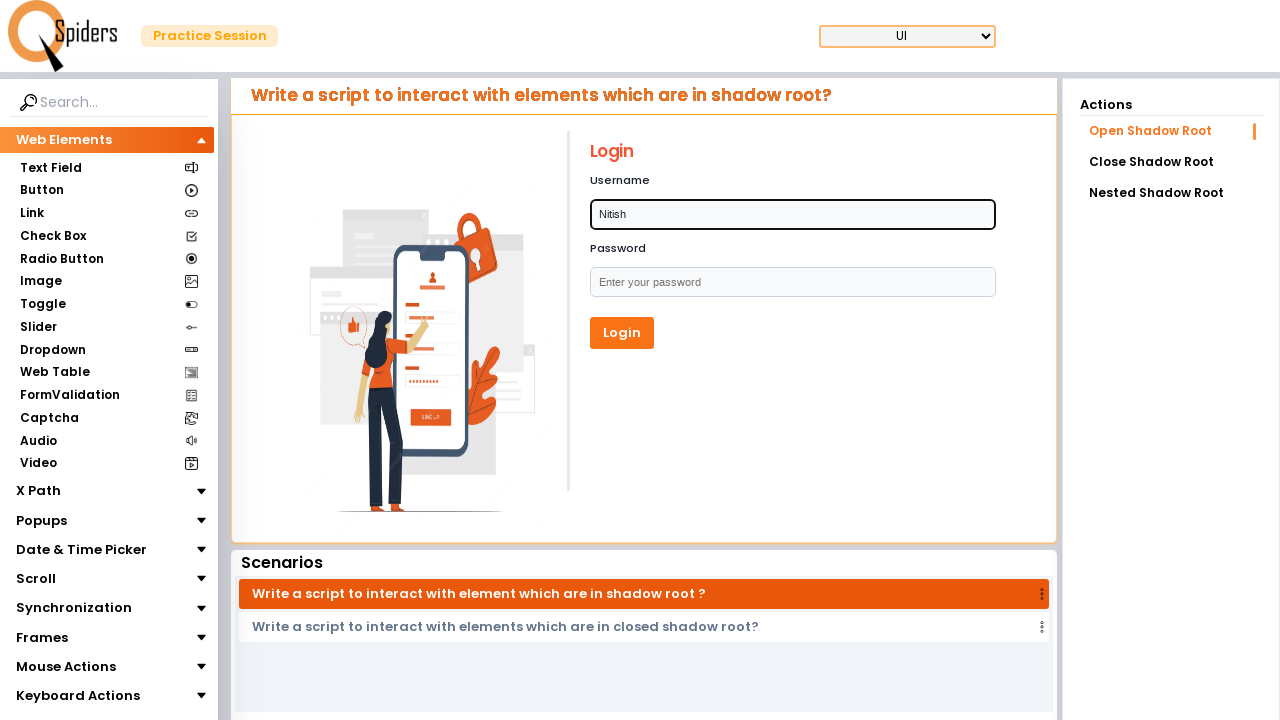

Located password input field within shadow root
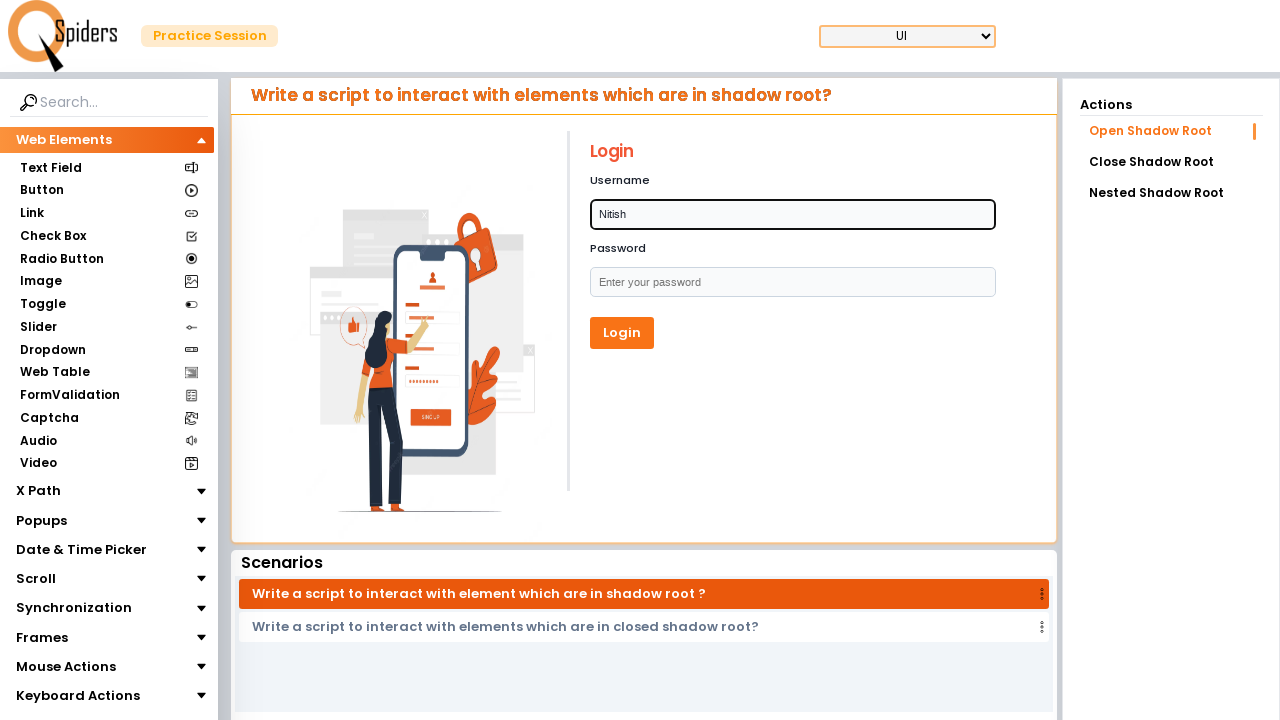

Filled password field with 'java'
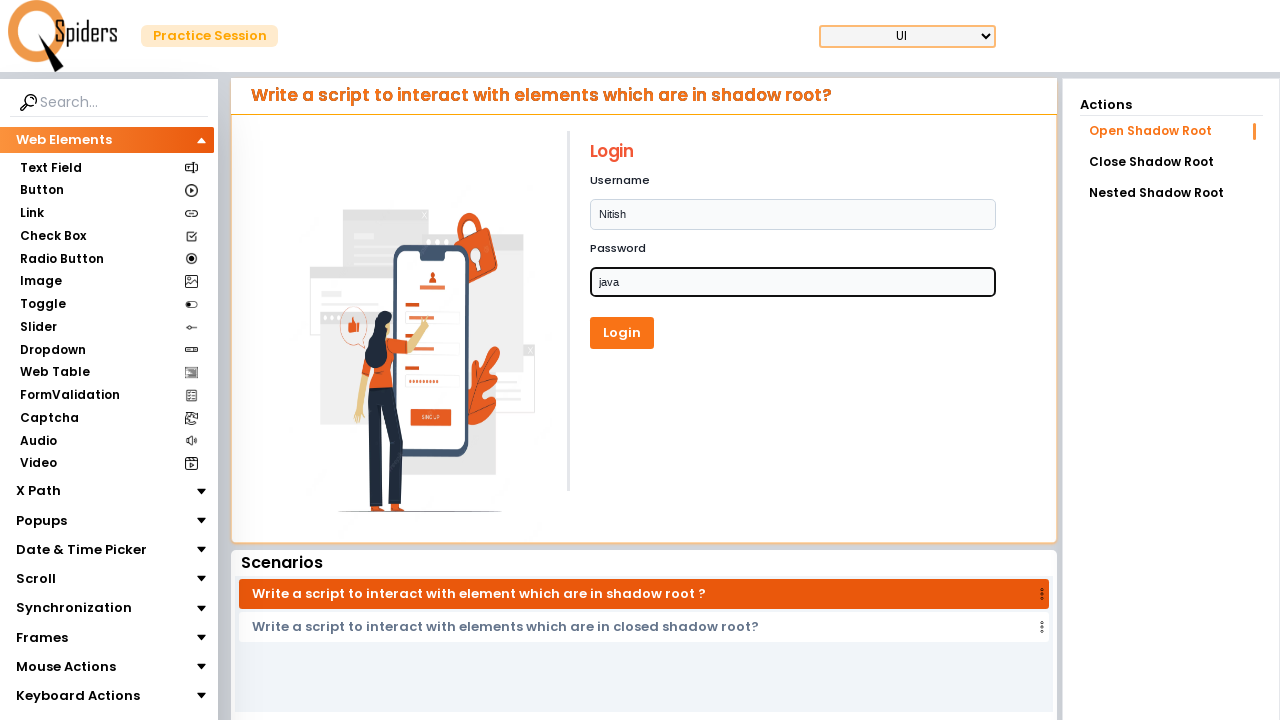

Clicked submit button to complete form submission at (622, 333) on button[type='submit']
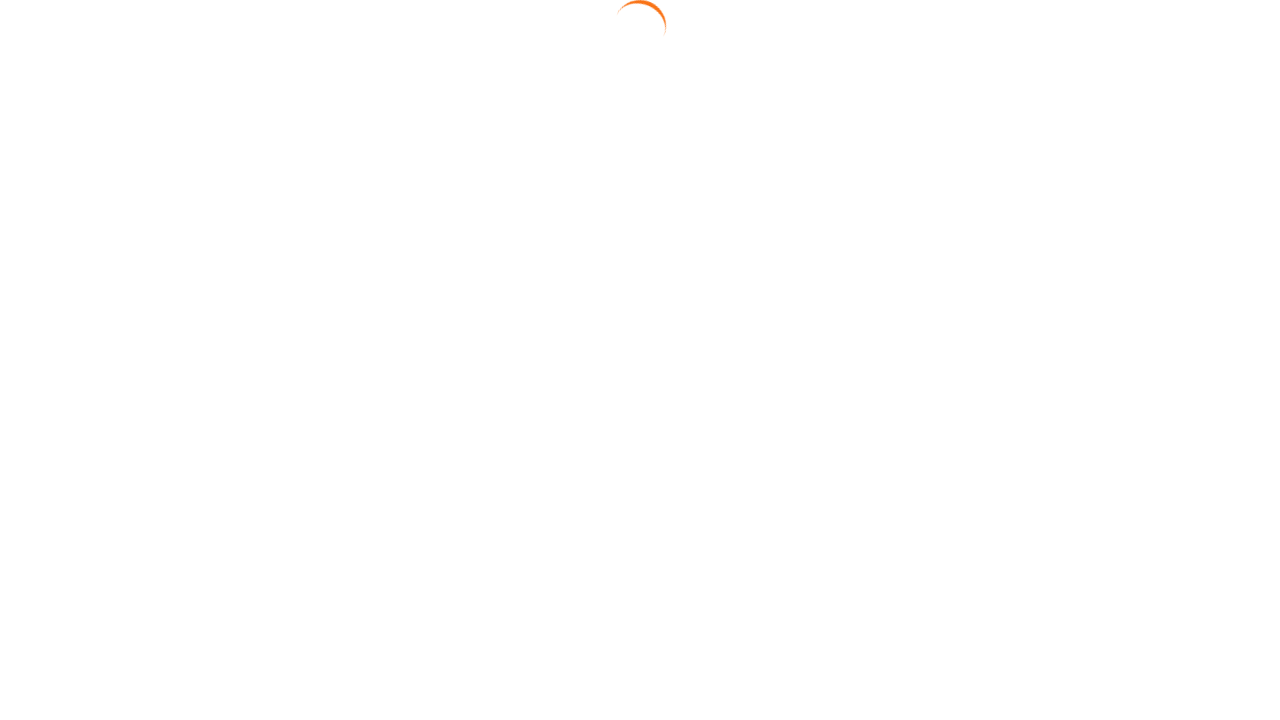

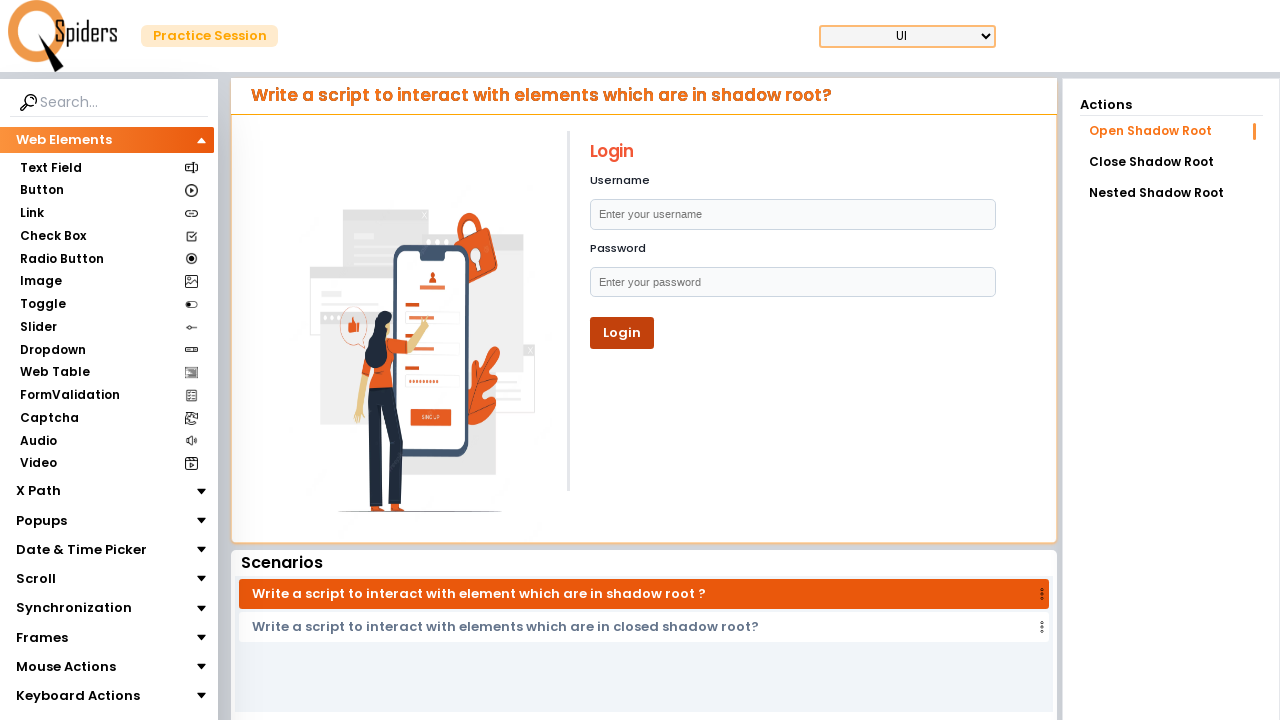